Tests button interactions on a form page by clicking dropdown and warning buttons

Starting URL: https://formy-project.herokuapp.com/buttons

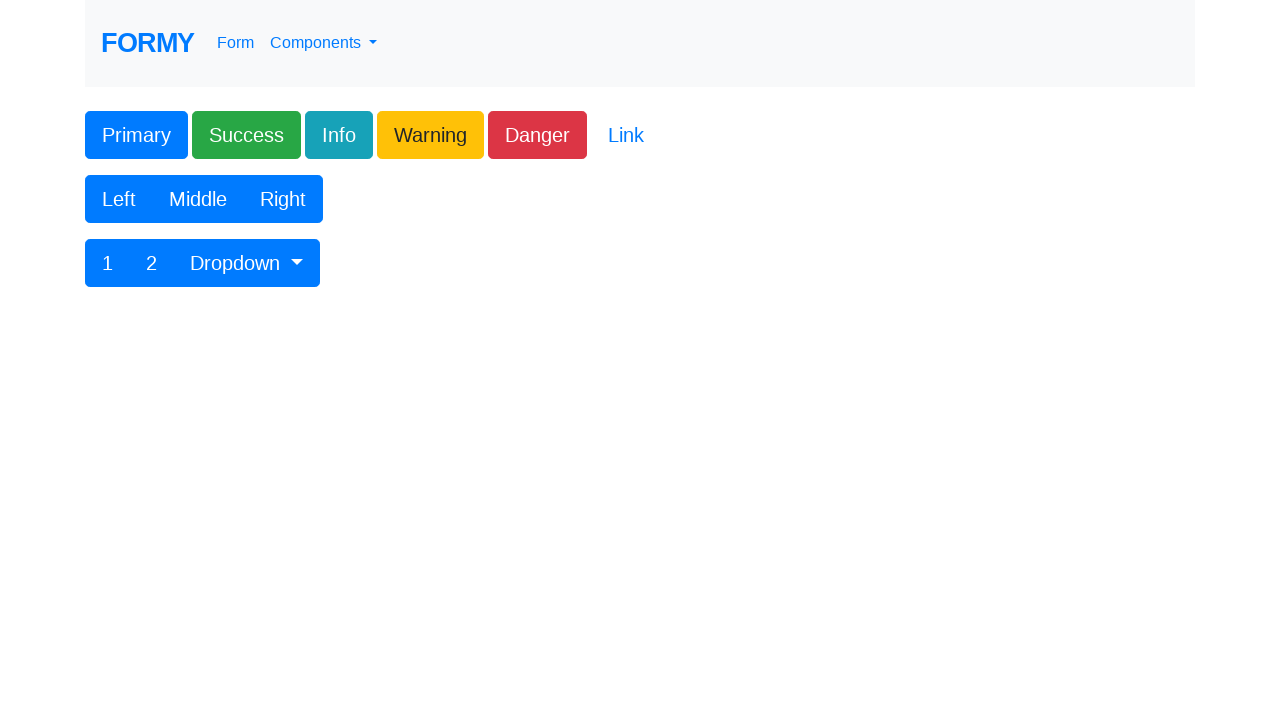

Clicked the Dropdown button at (247, 263) on button:has-text('Dropdown')
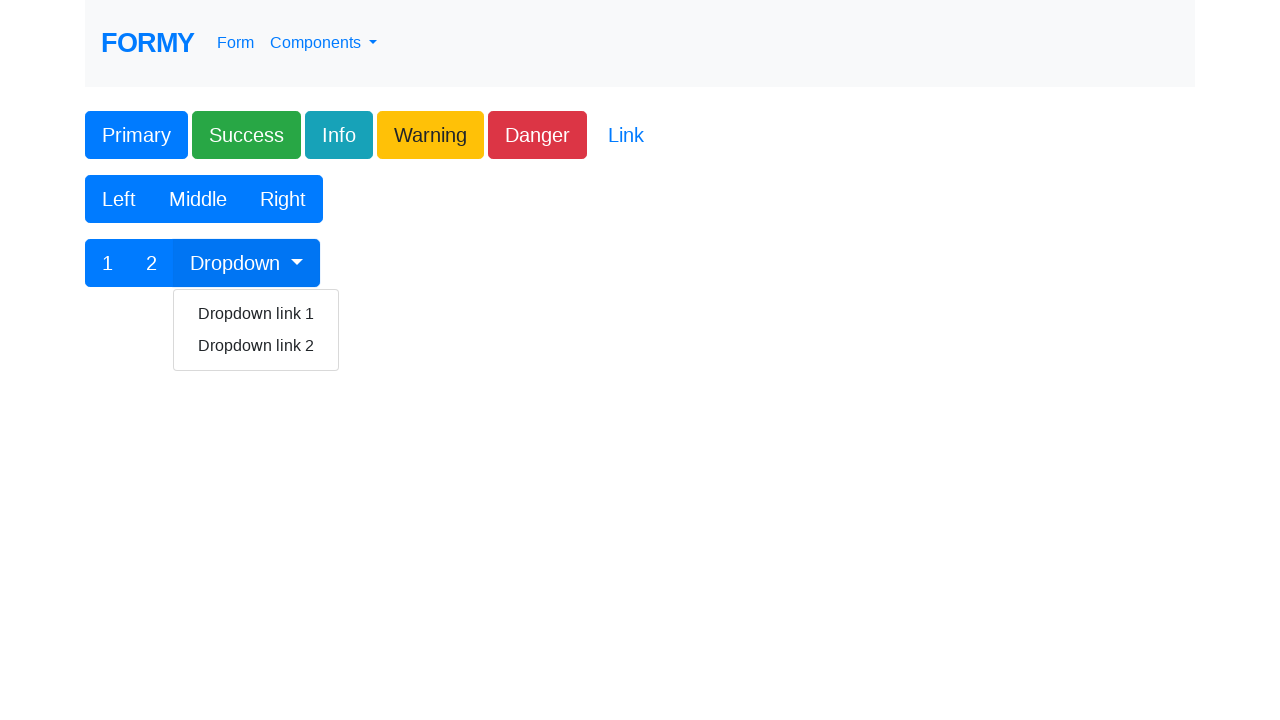

Clicked the Warning button at (430, 135) on button:has-text('Warning')
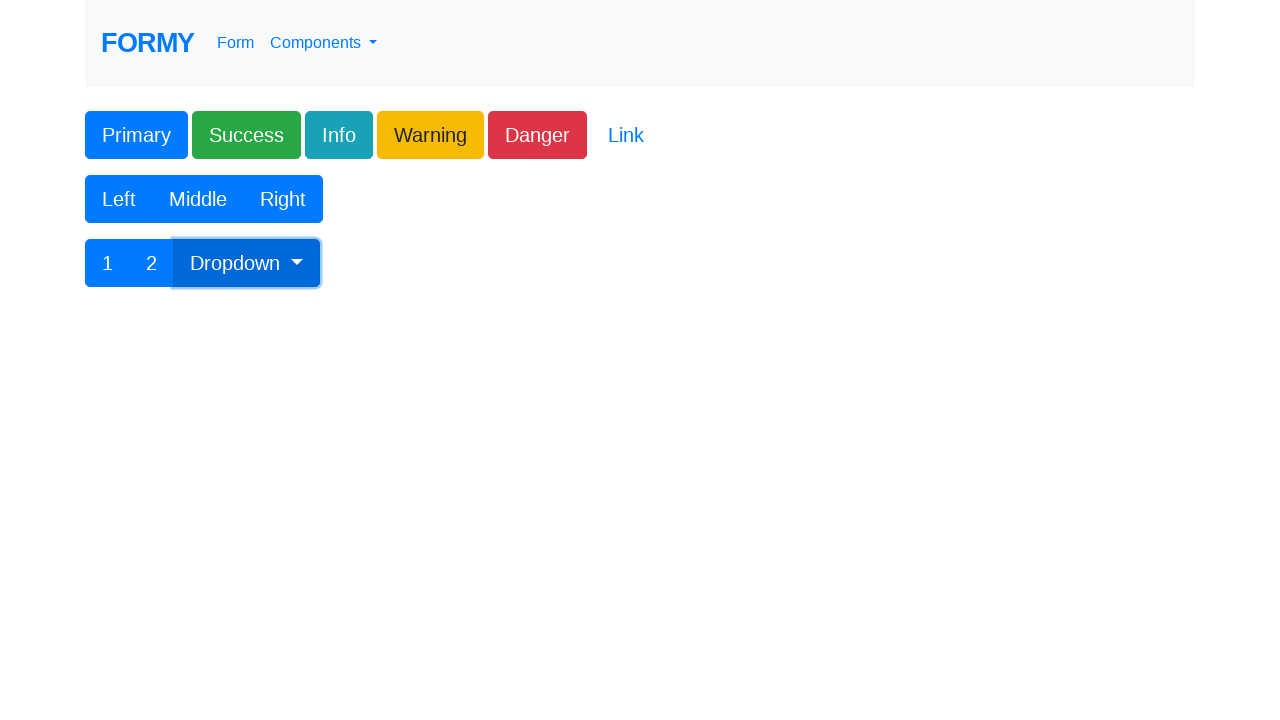

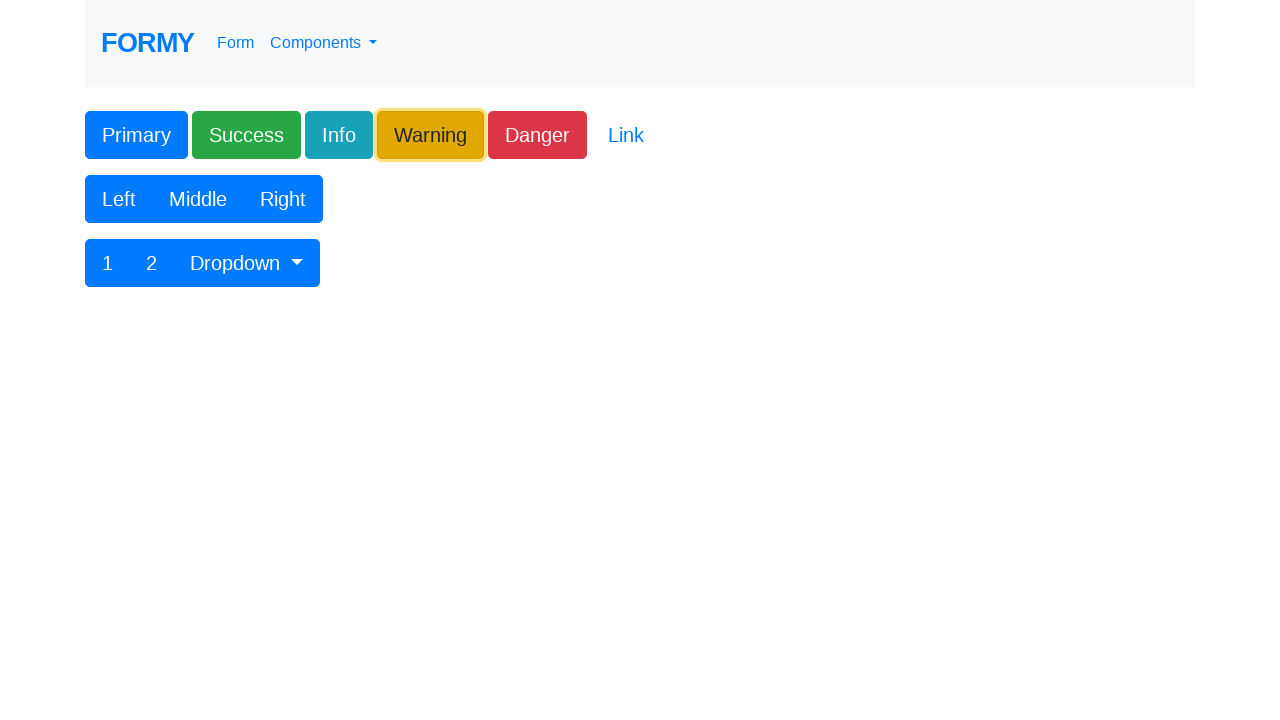